Tests browser window handling by clicking a link that opens a new window, switching to the child window to verify its content, closing it, and switching back to the original window.

Starting URL: https://the-internet.herokuapp.com/windows

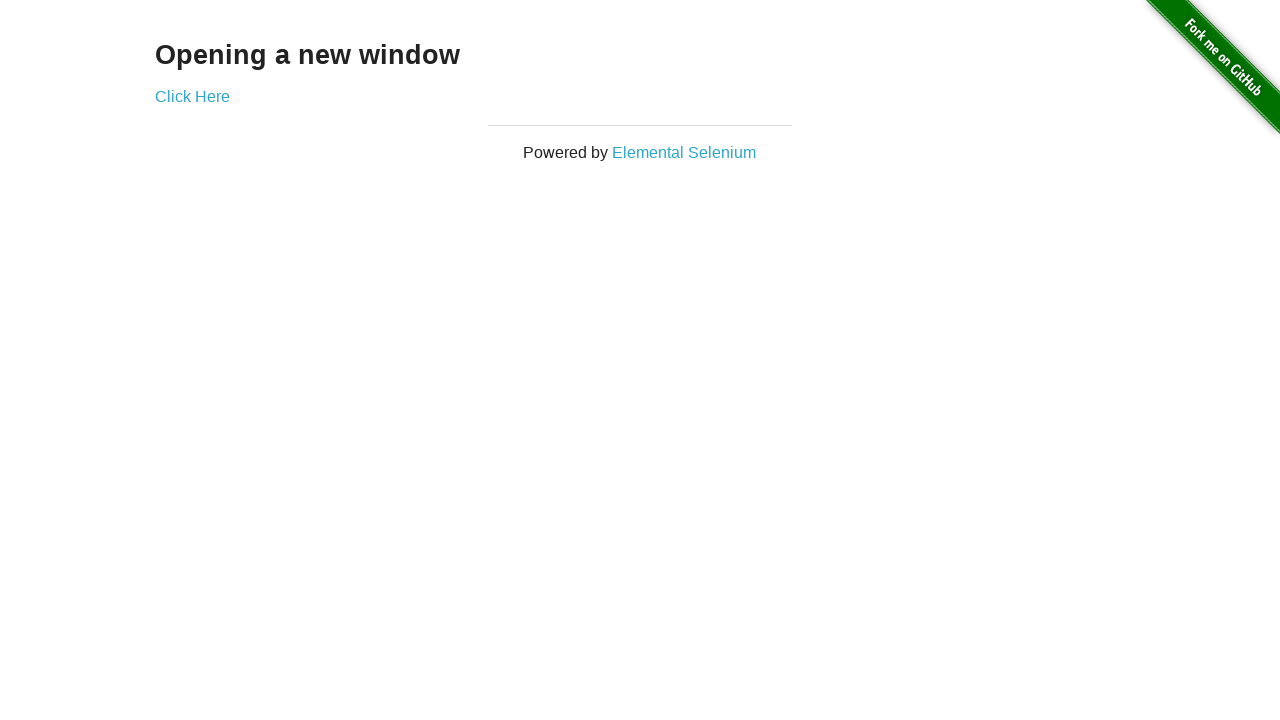

Clicked 'Click Here' link to open new window at (192, 96) on text=Click Here
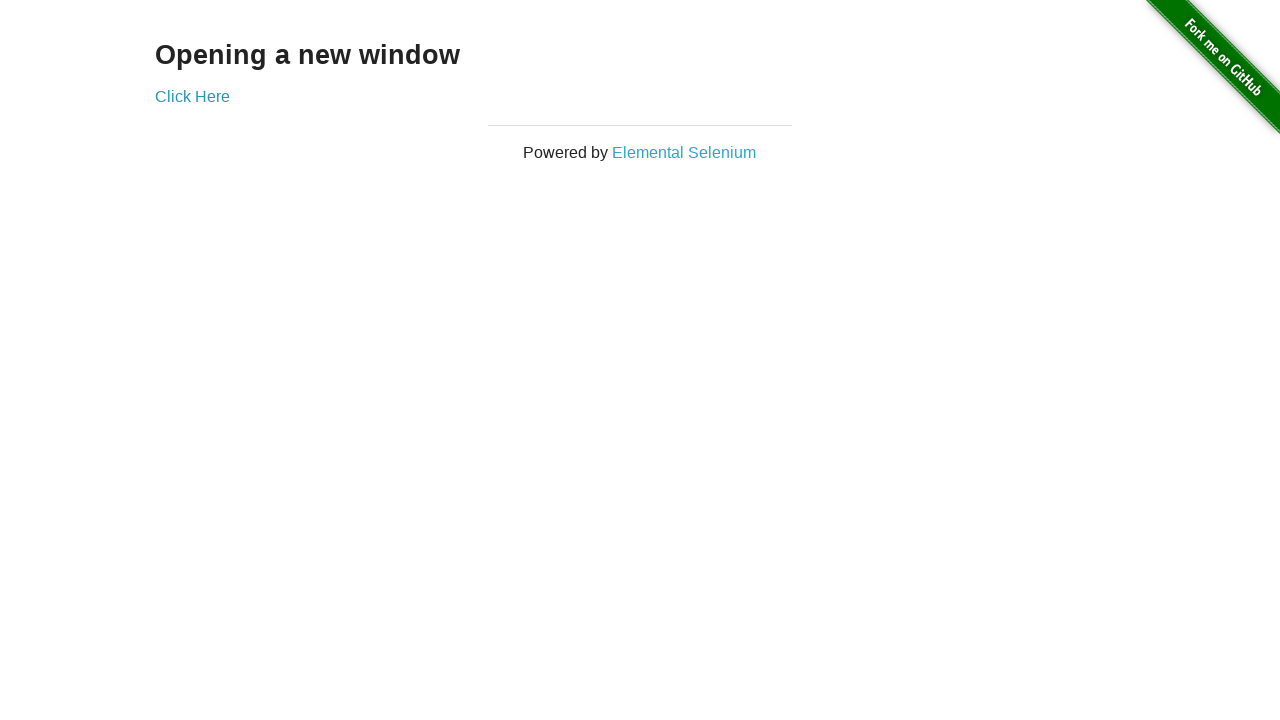

Captured new child window/page
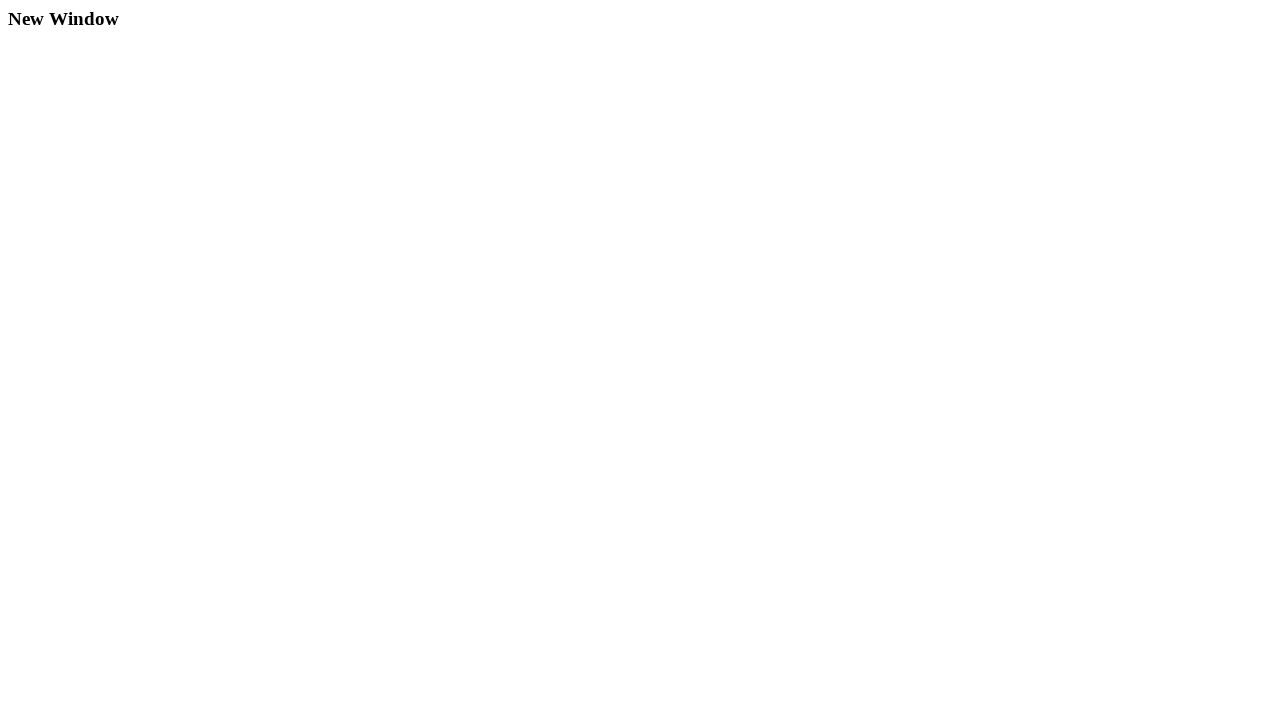

Child window page fully loaded
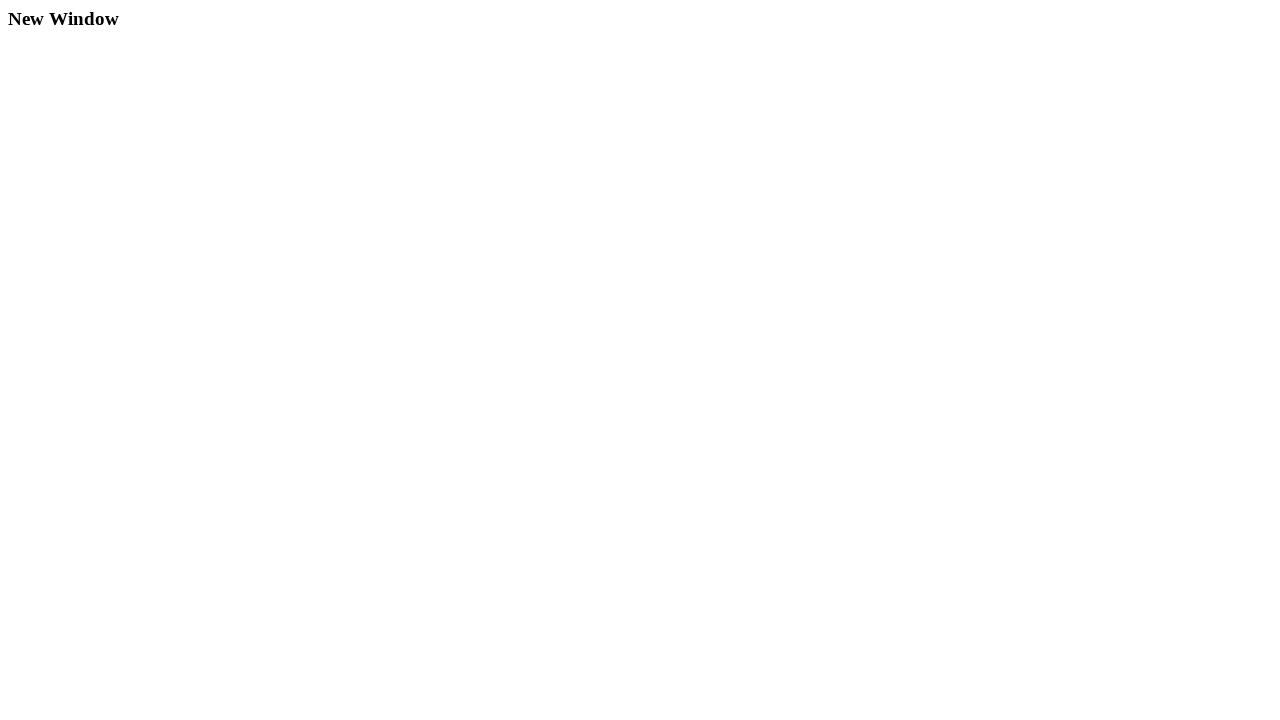

Verified h3 heading element exists in child window
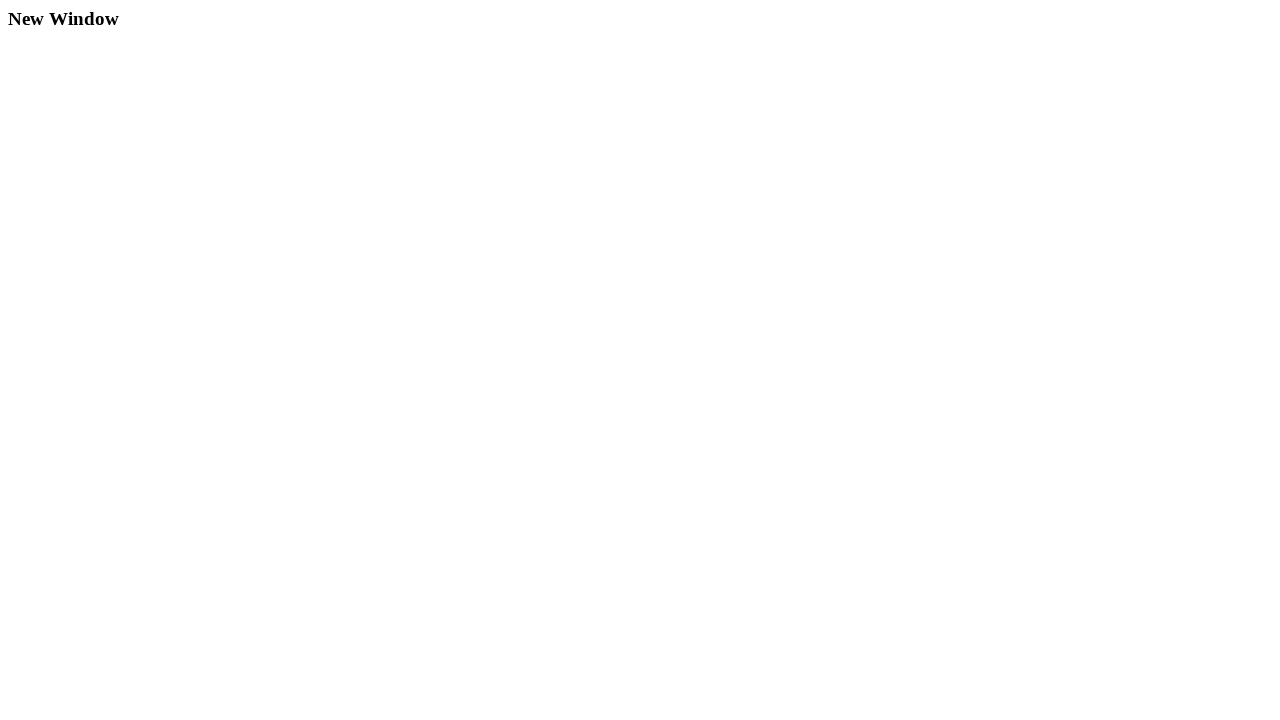

Closed child window
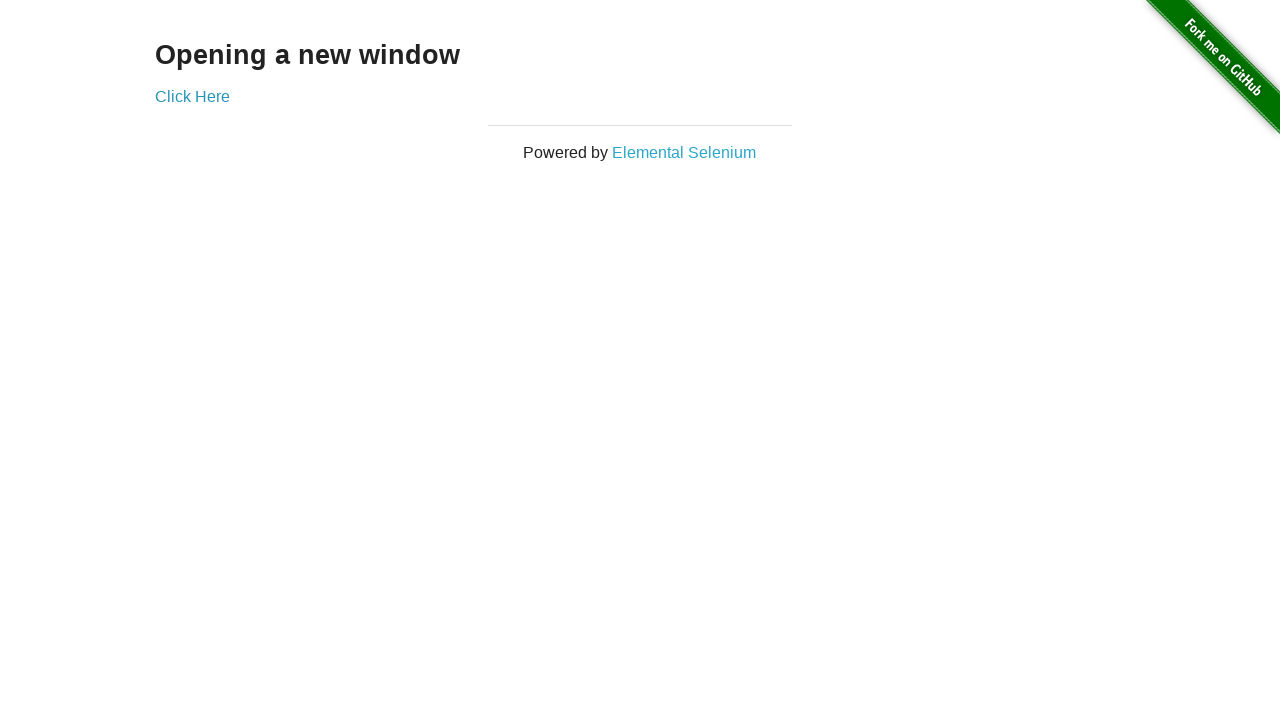

Verified h3 heading element exists in original window
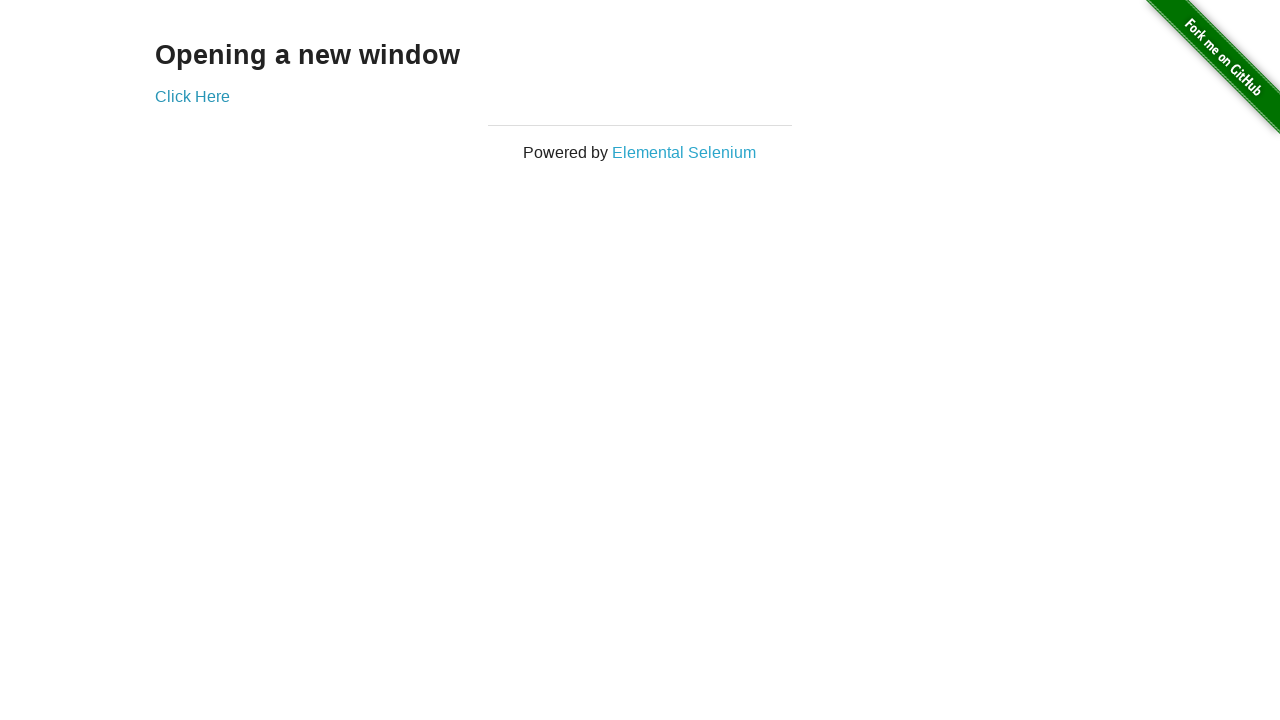

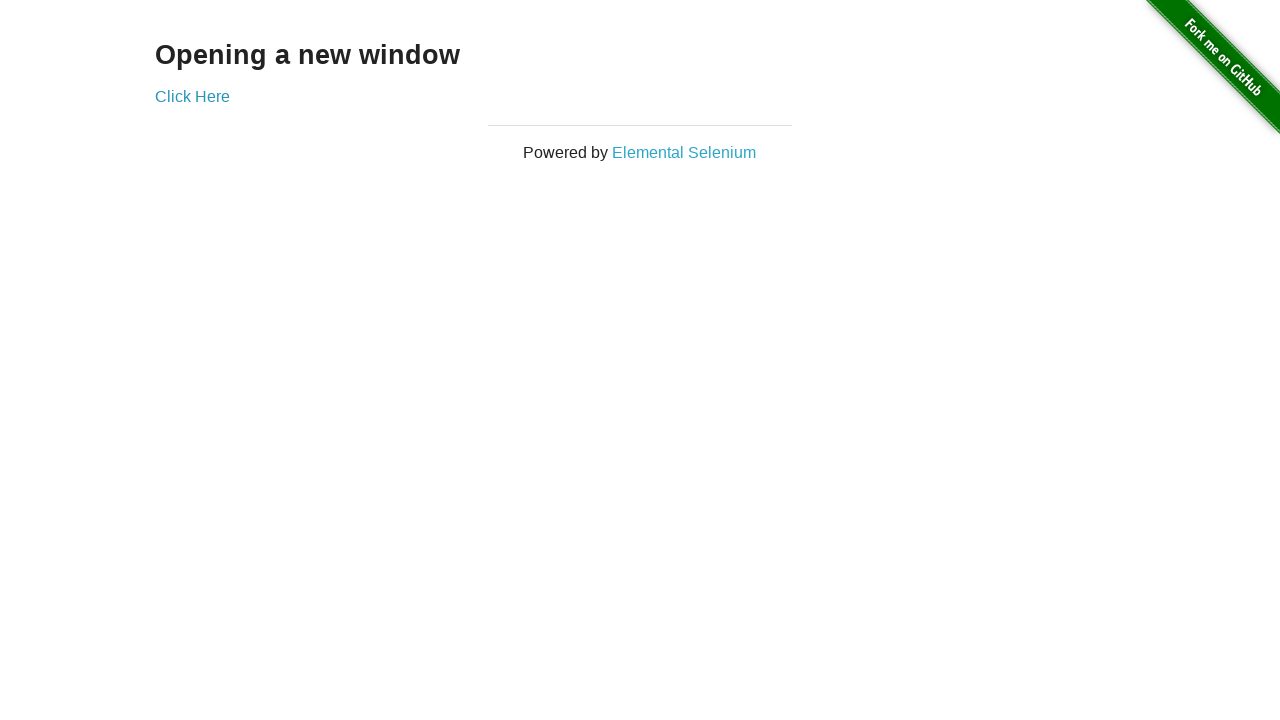